Navigates to Rahul Shetty Academy website and retrieves the page title as part of a failure scenario test

Starting URL: https://rahulshettyacademy.com/

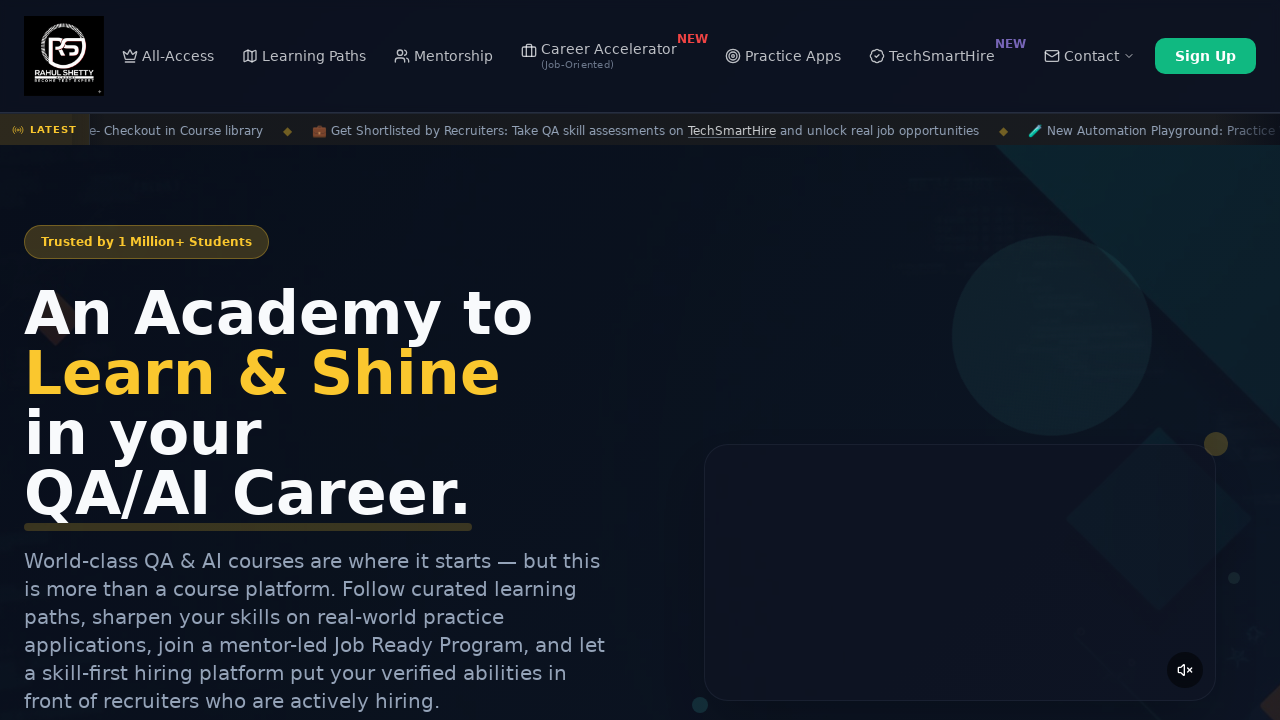

Waited for page to load (domcontentloaded state)
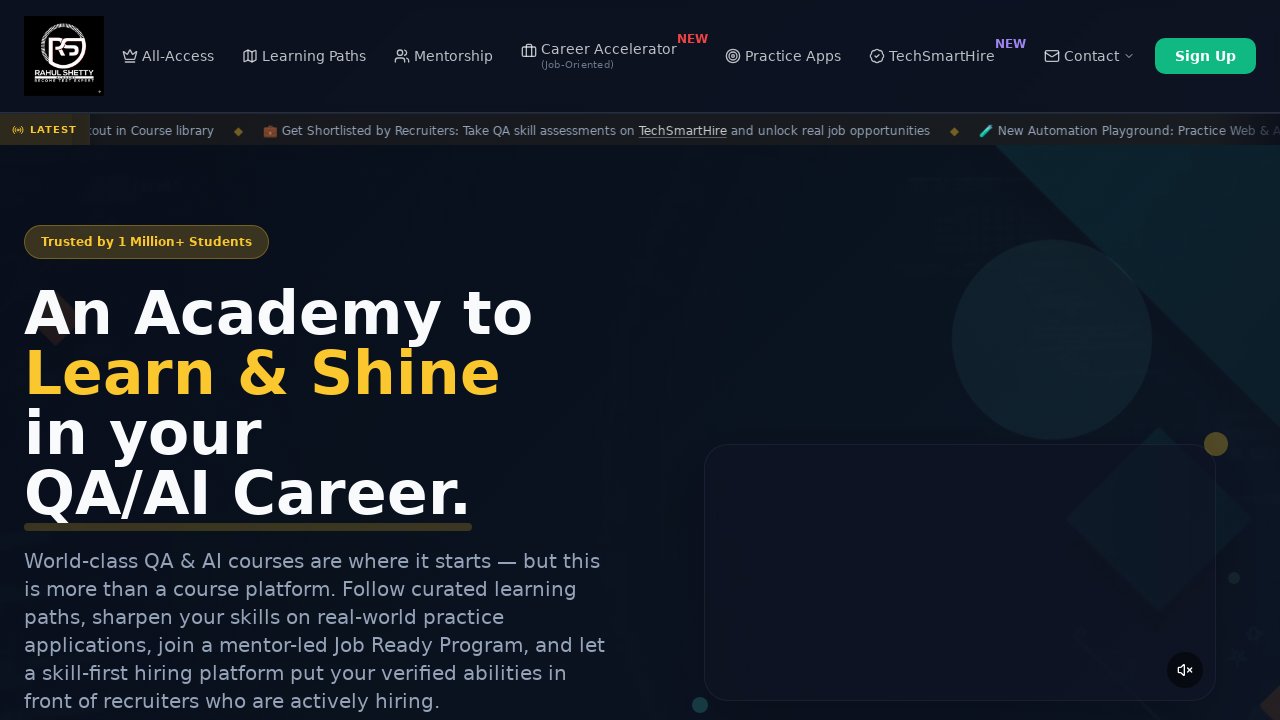

Retrieved page title: Rahul Shetty Academy | QA Automation, Playwright, AI Testing & Online Training
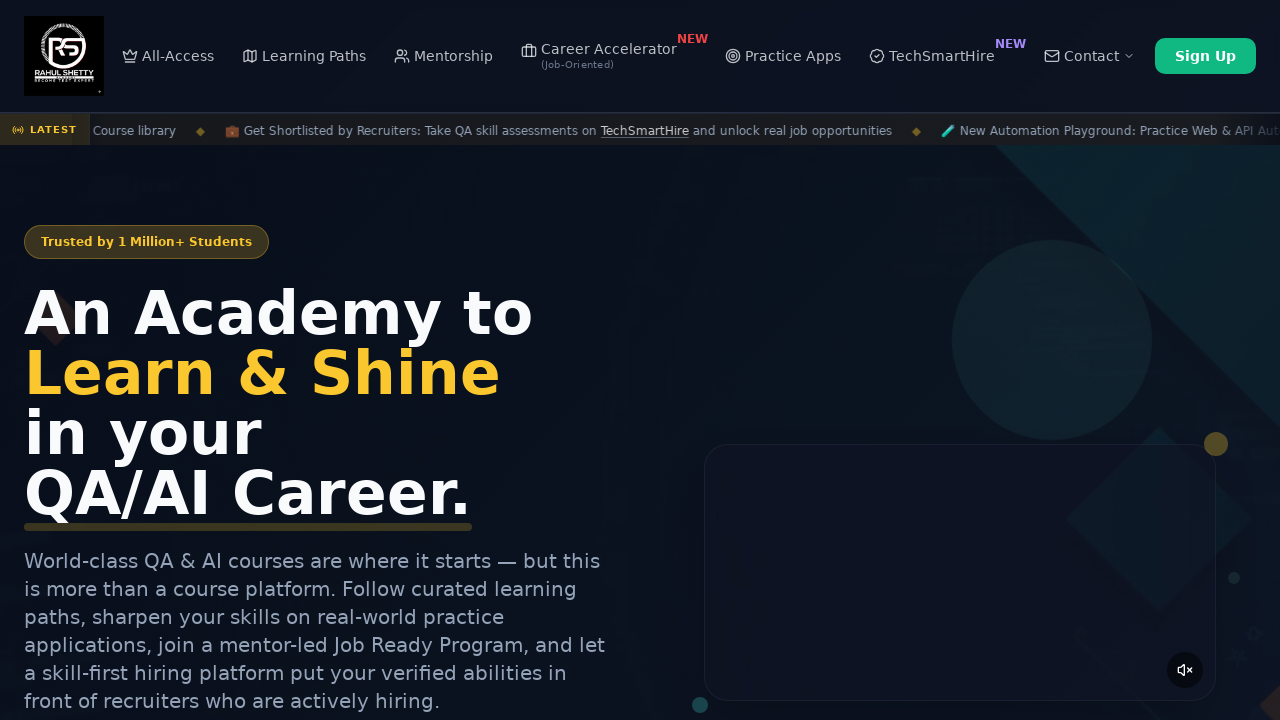

Printed page title to console
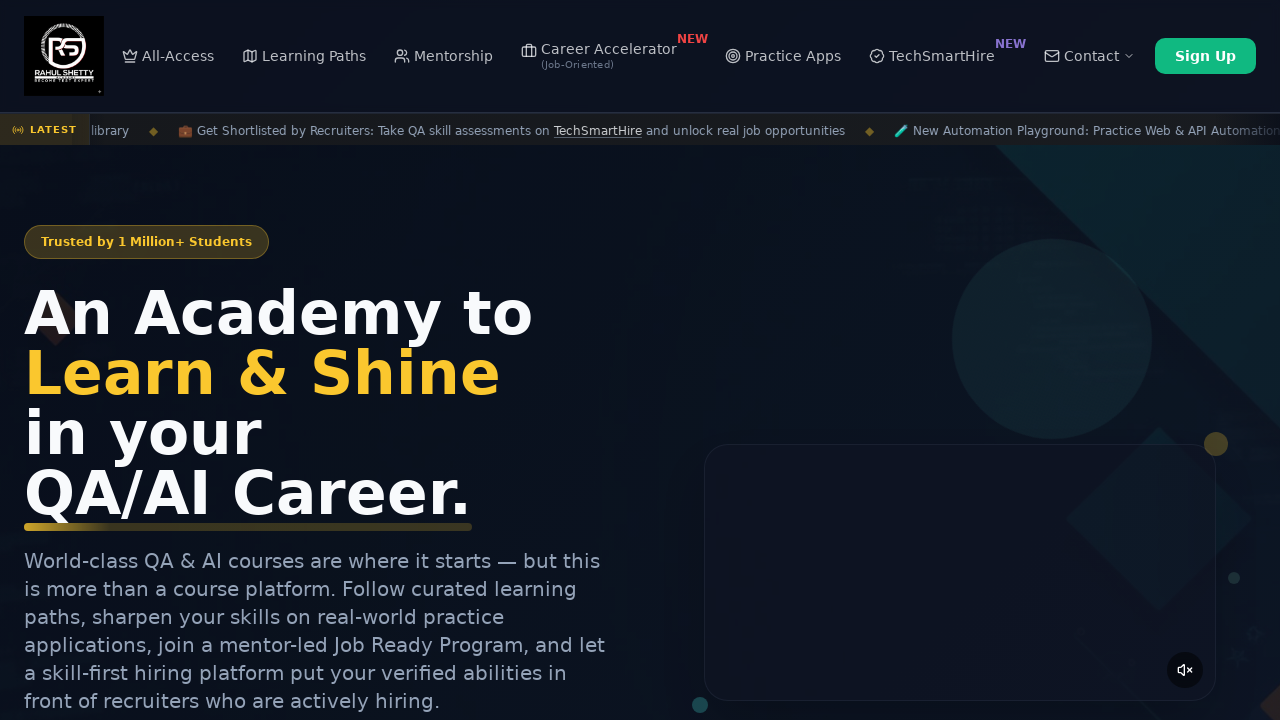

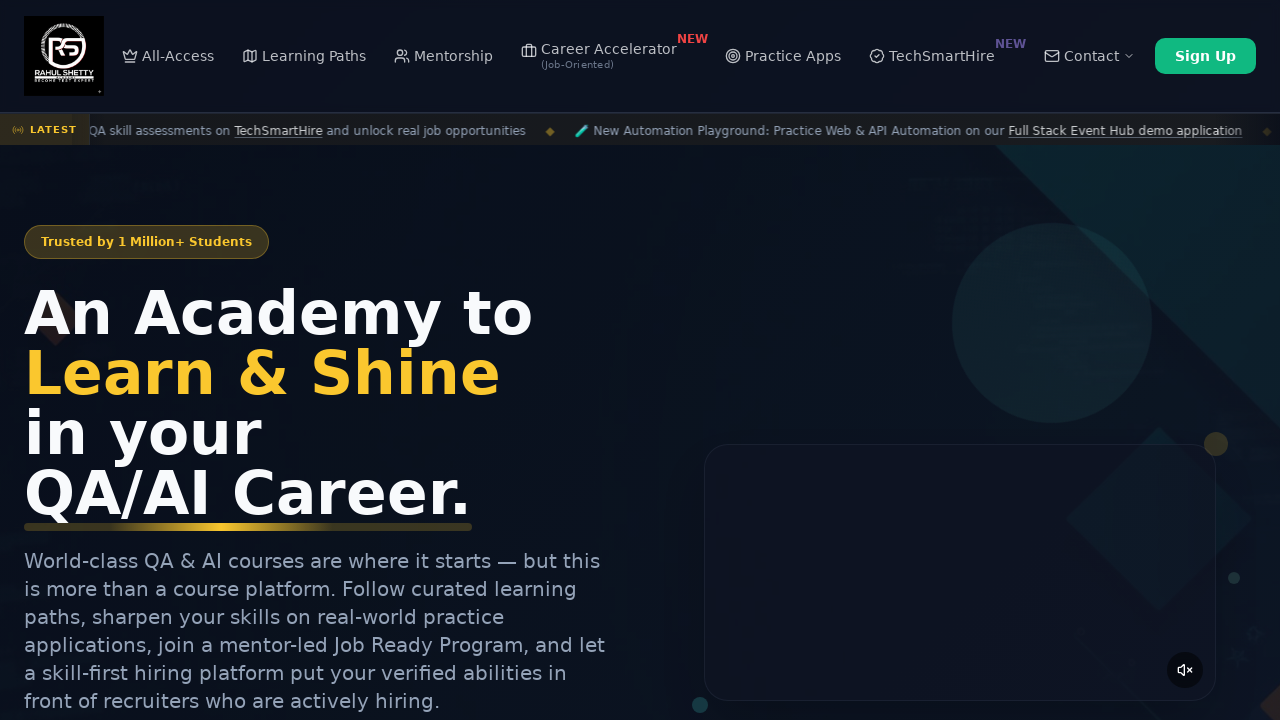